Tests feeding cats with a negative number of catnips to check for defect handling

Starting URL: https://cs1632.appspot.com/

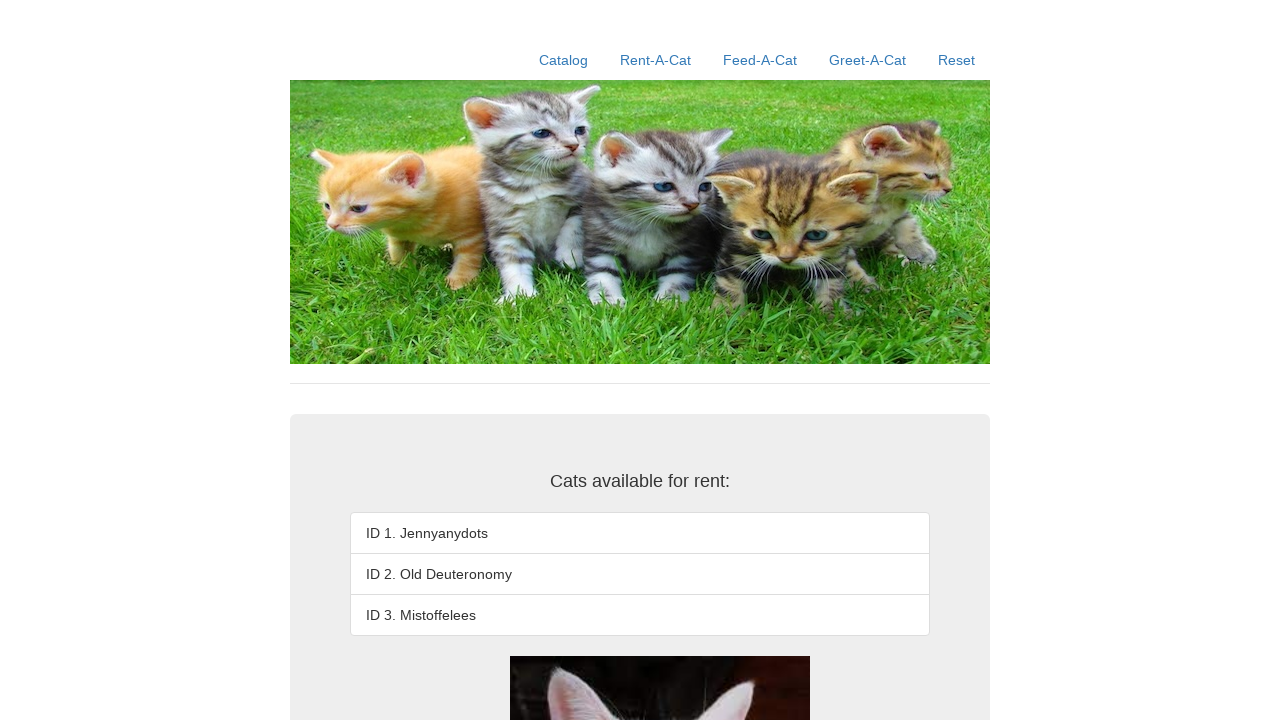

Set cookies to make all cats available
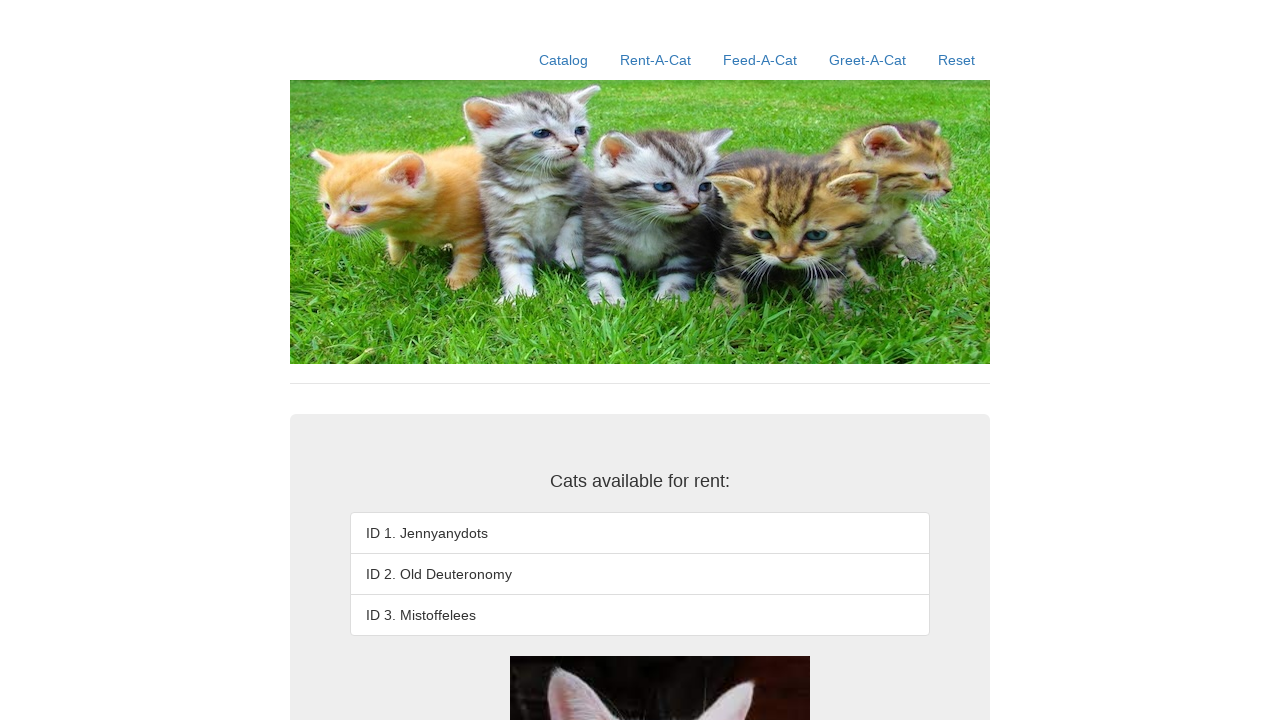

Clicked on Feed-A-Cat link at (760, 60) on text=Feed-A-Cat
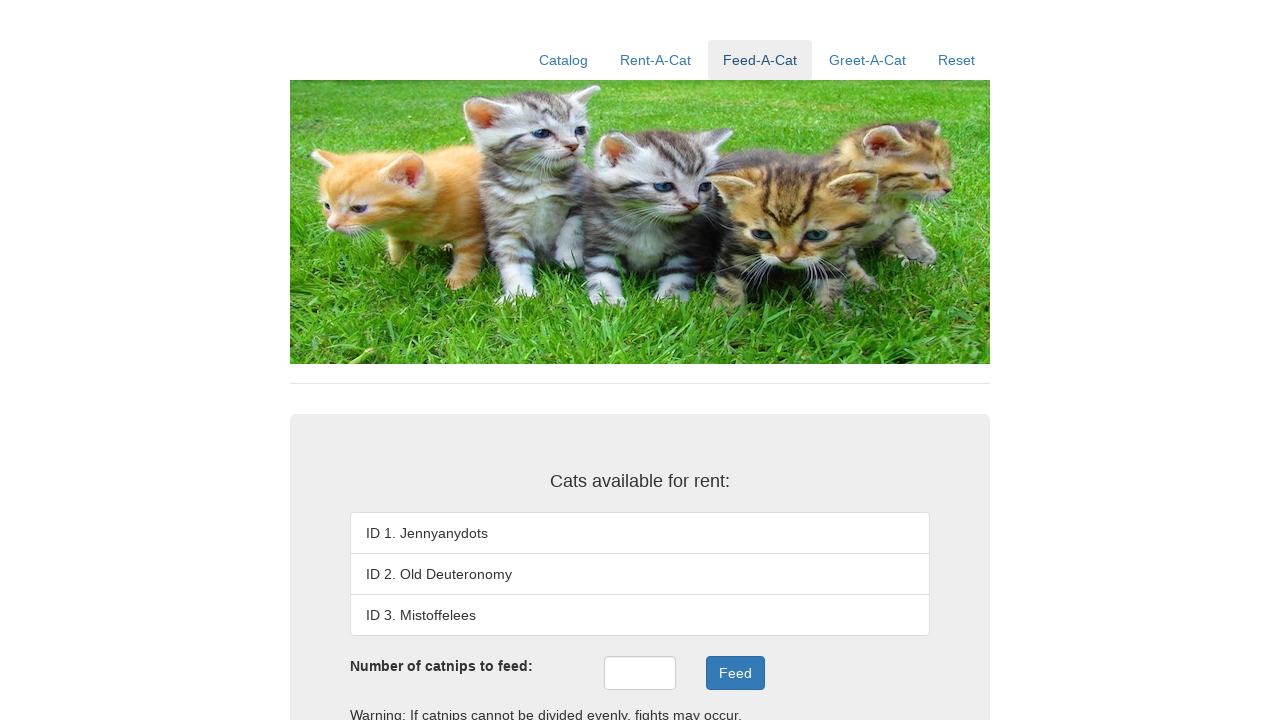

Clicked on catnips input field at (640, 673) on #catnips
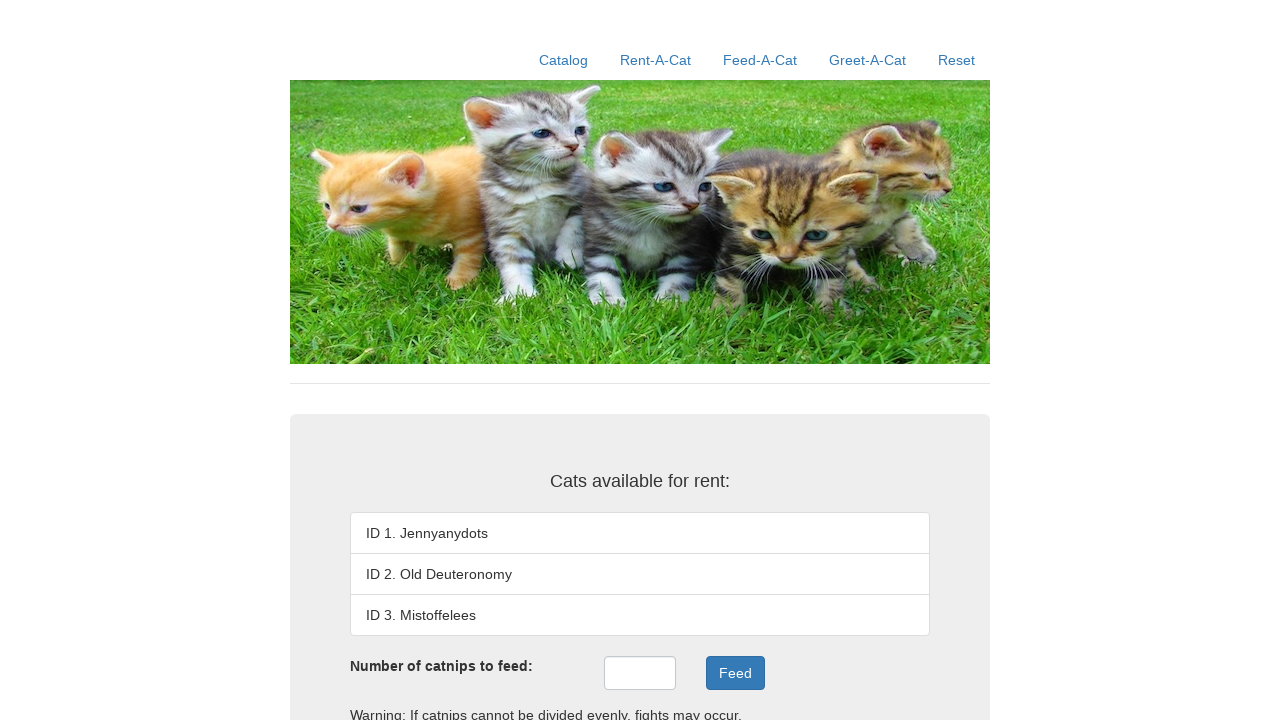

Entered negative number of catnips (-3) to test defect handling on #catnips
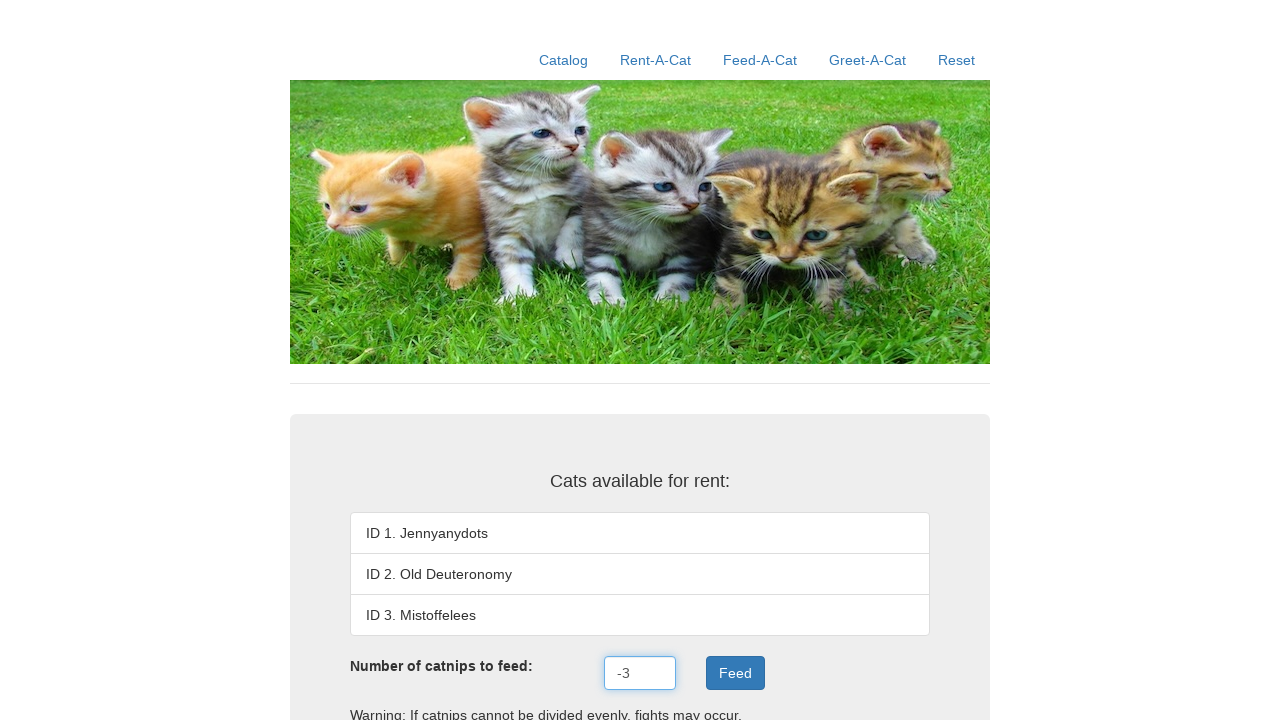

Clicked Feed button to submit negative catnip count at (735, 673) on css=.btn
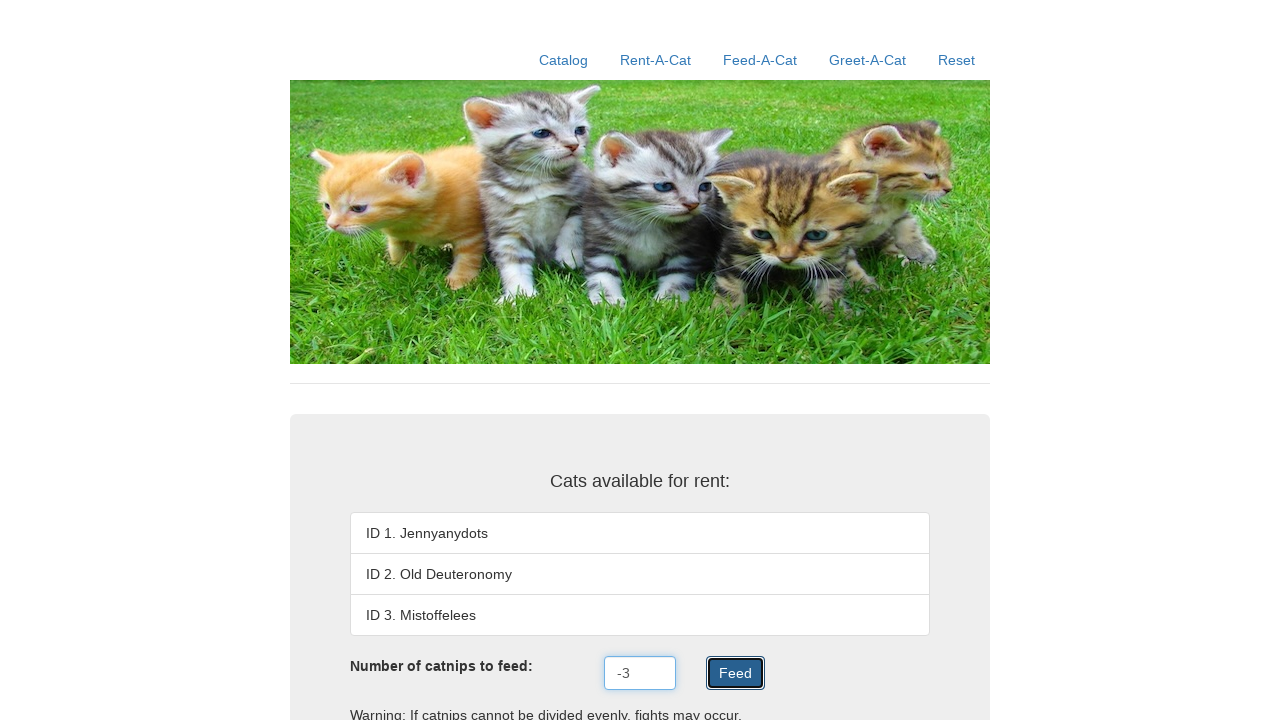

Feed result element appeared on page
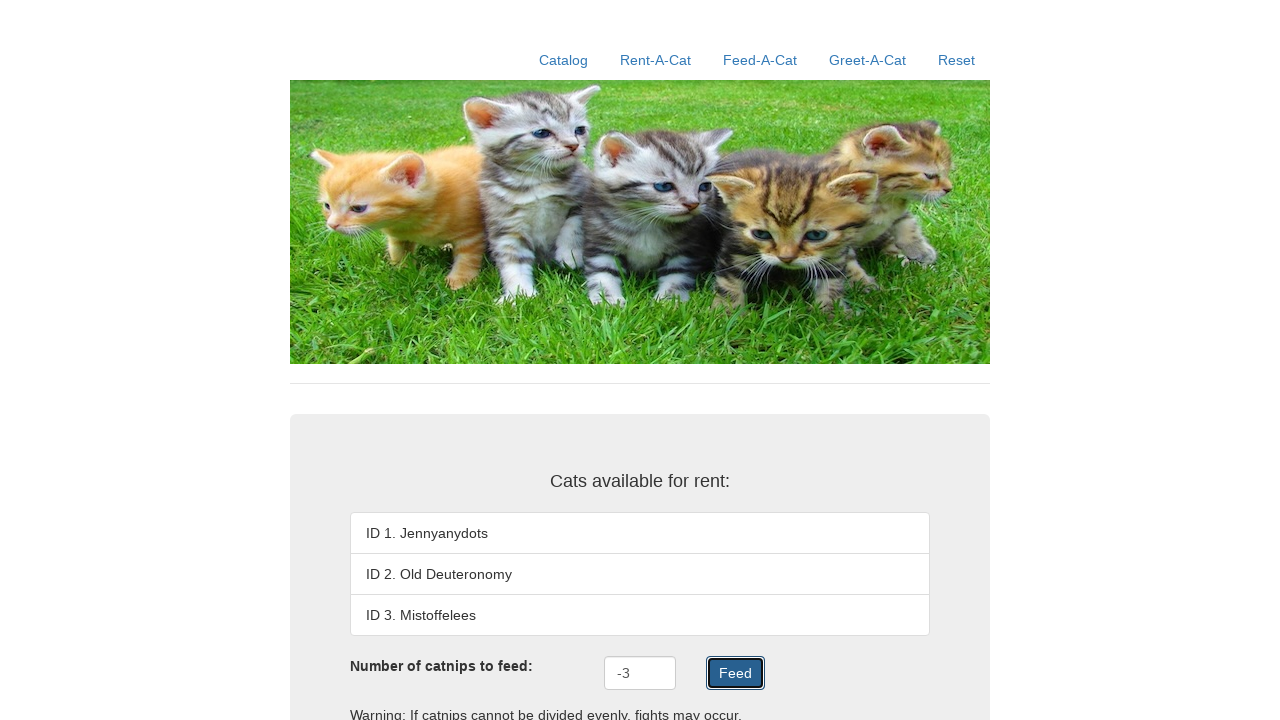

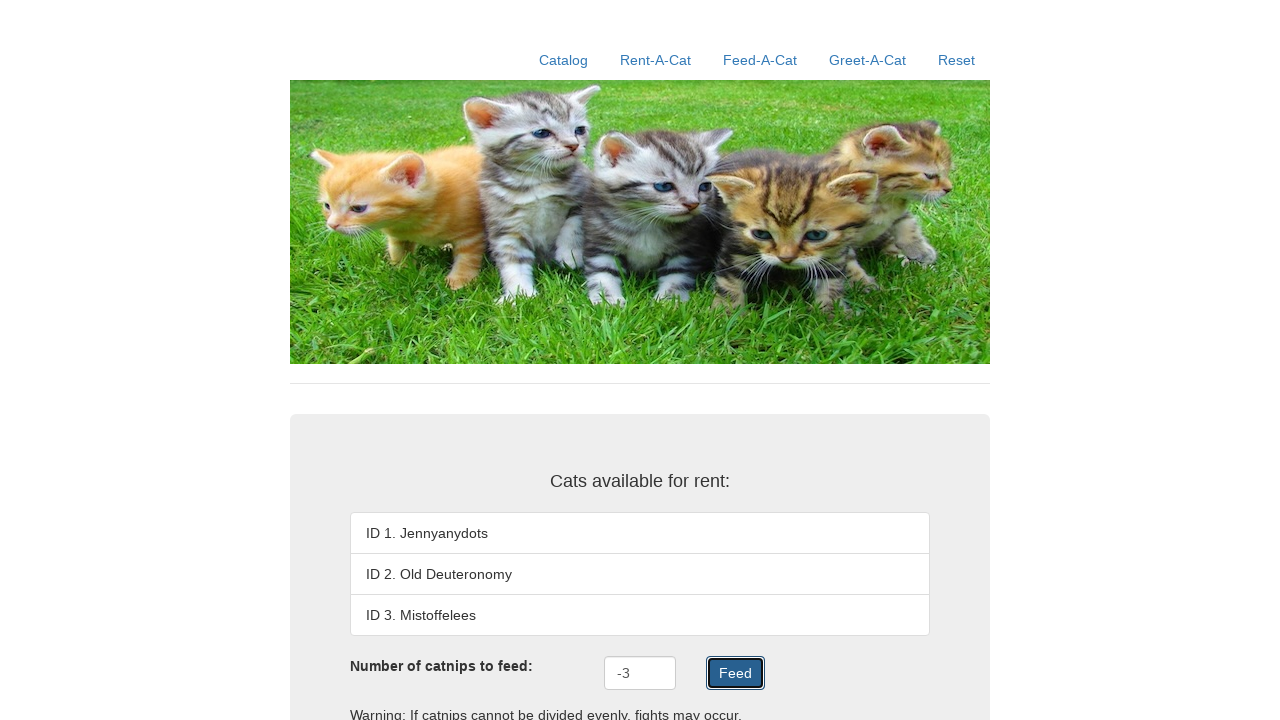